Completes a math exercise on a test page by reading a value from the page, calculating a logarithmic expression, entering the answer, selecting checkbox and radio button options, and submitting the form.

Starting URL: http://suninjuly.github.io/math.html

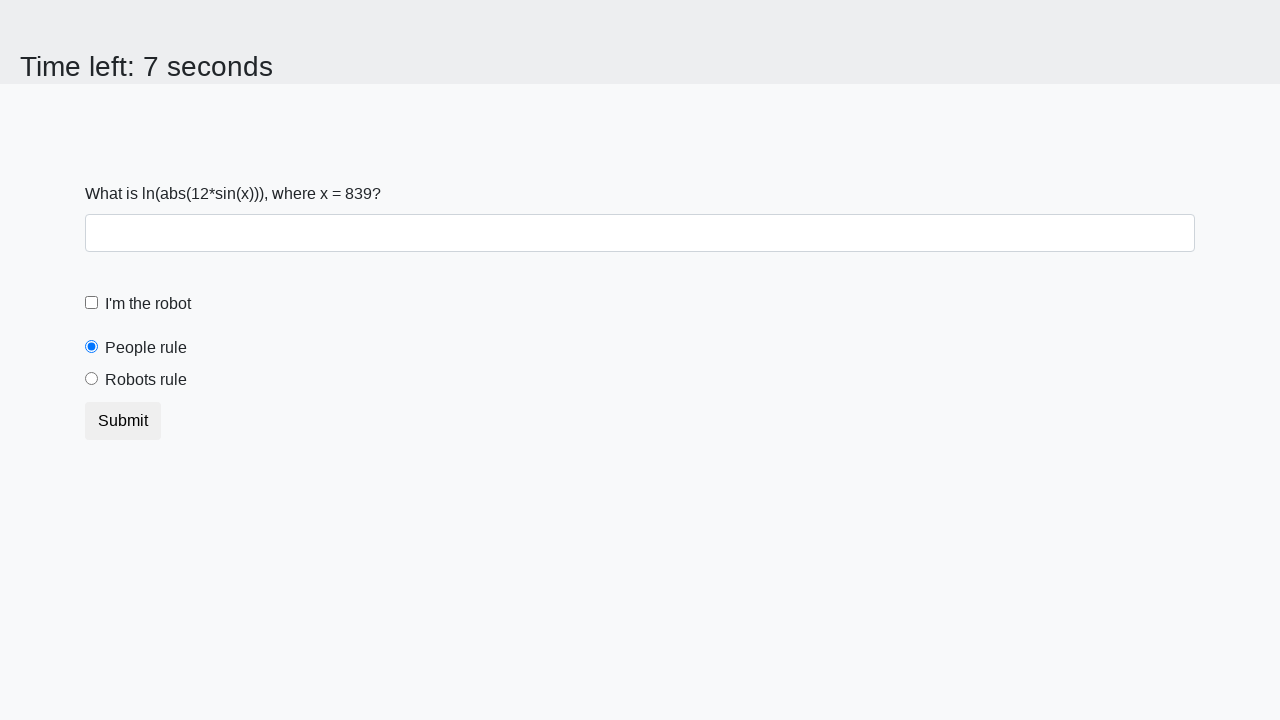

Located the input value element
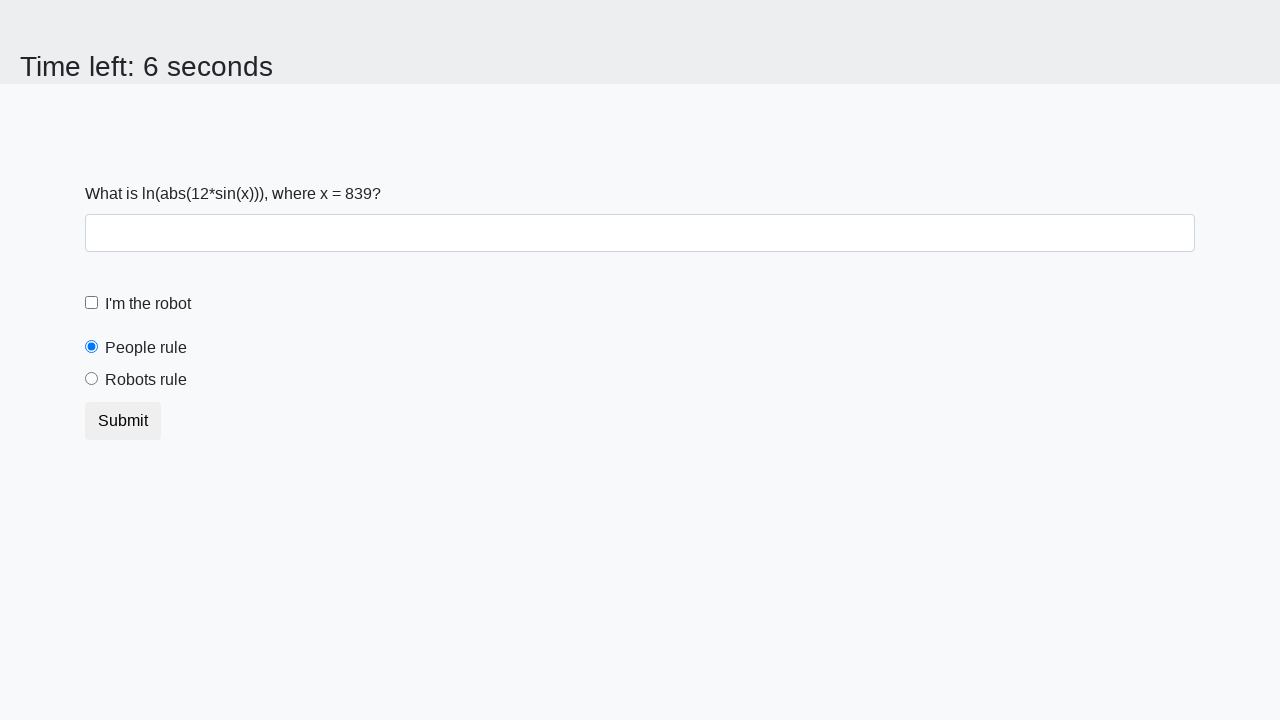

Retrieved x value from page: 839
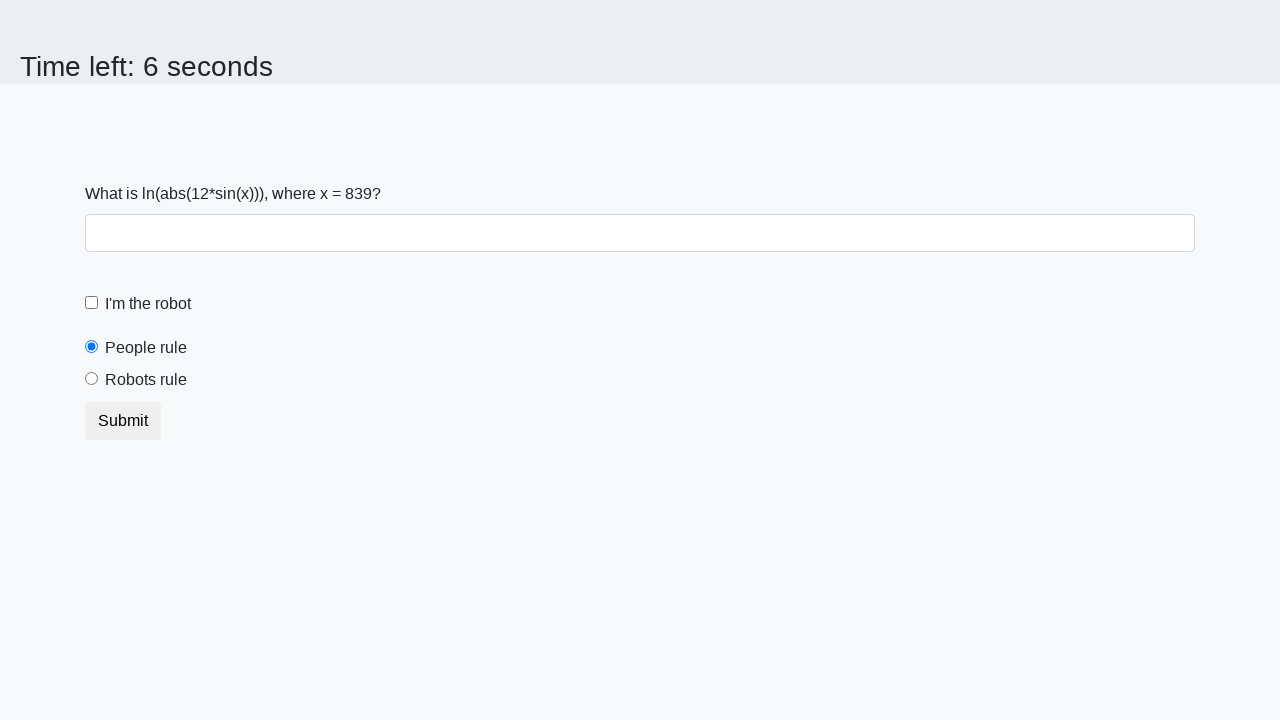

Calculated logarithmic expression result: 0.8425970410740868
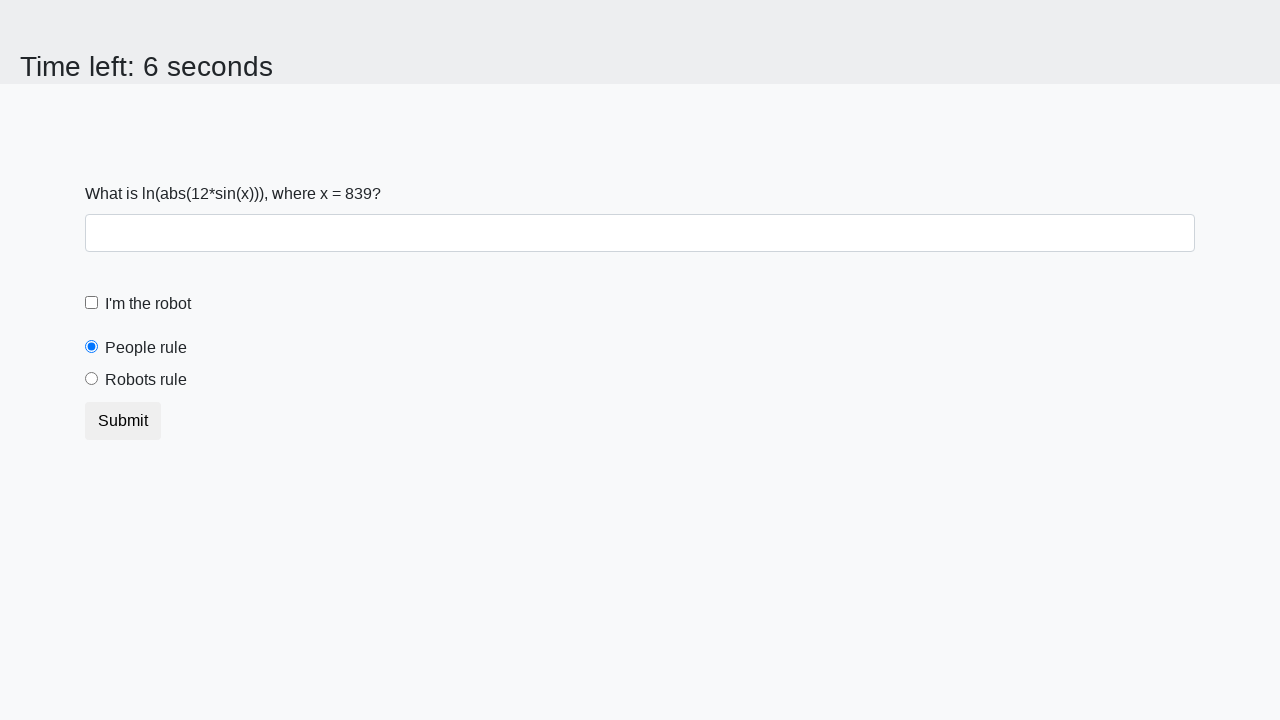

Filled answer field with calculated value: 0.8425970410740868 on #answer
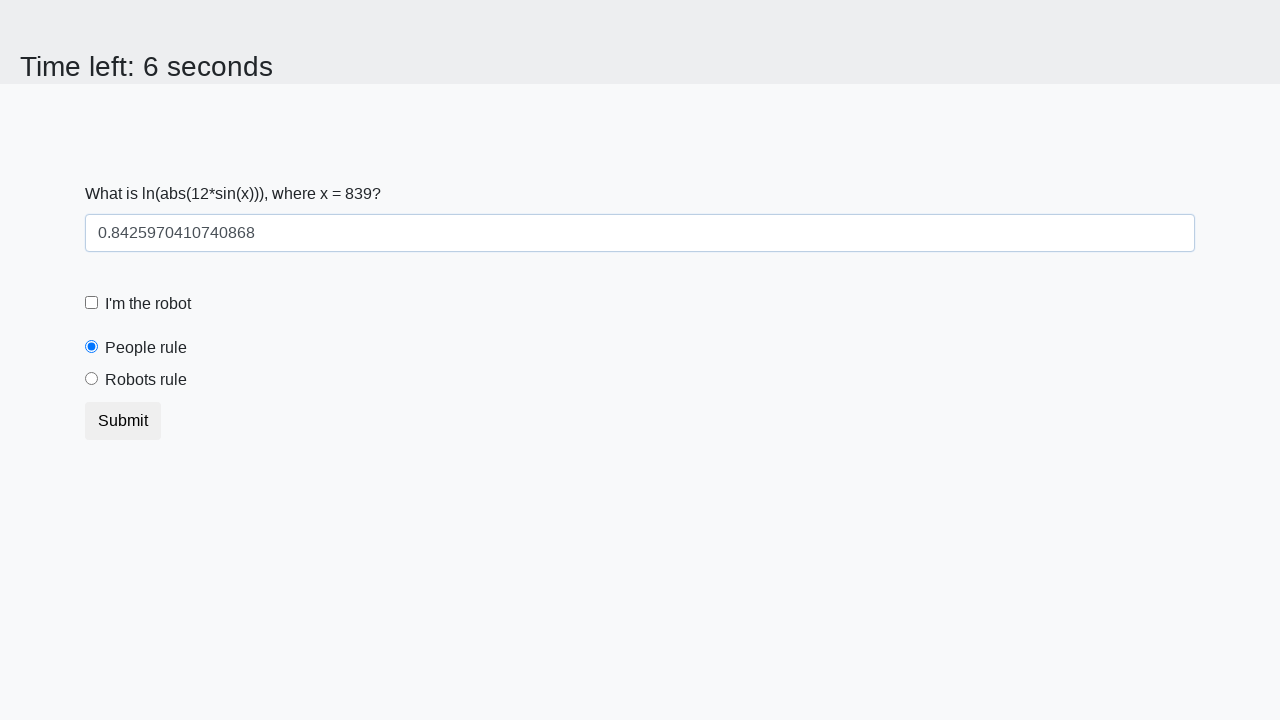

Checked the robot checkbox at (92, 303) on #robotCheckbox
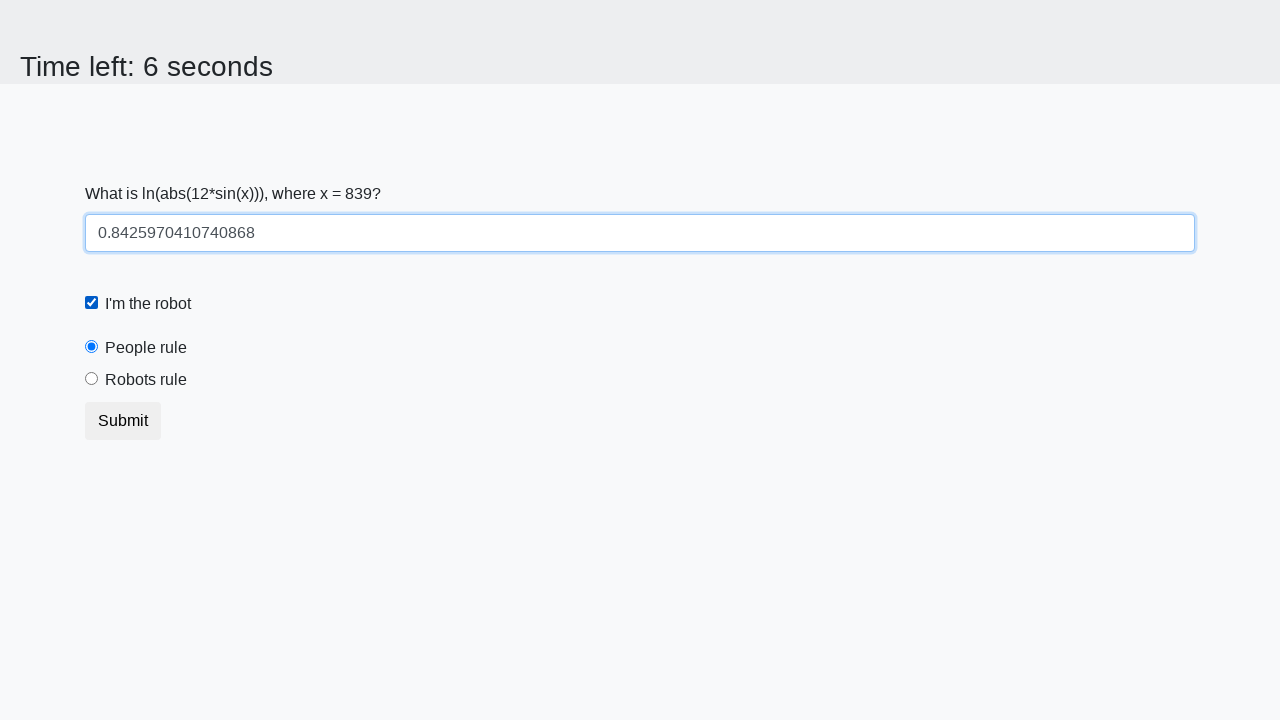

Selected the robots rule radio button at (92, 379) on #robotsRule
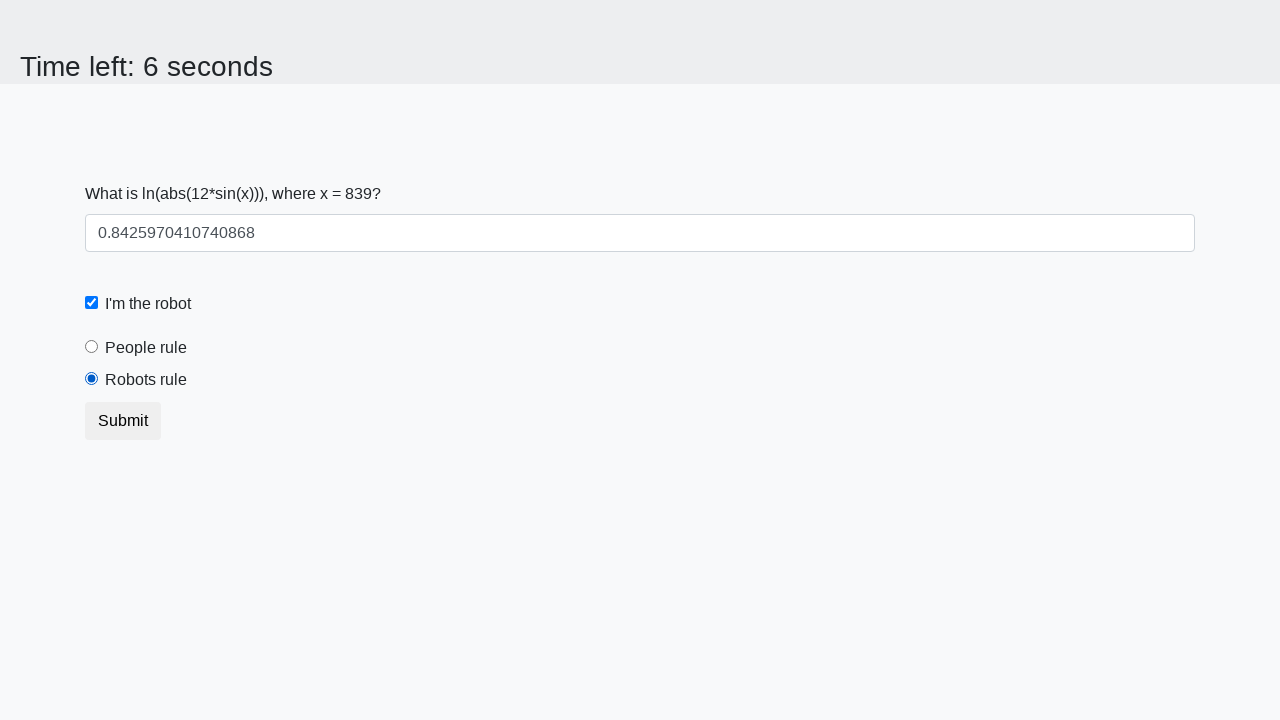

Clicked the submit button to submit the form at (123, 421) on .btn-default
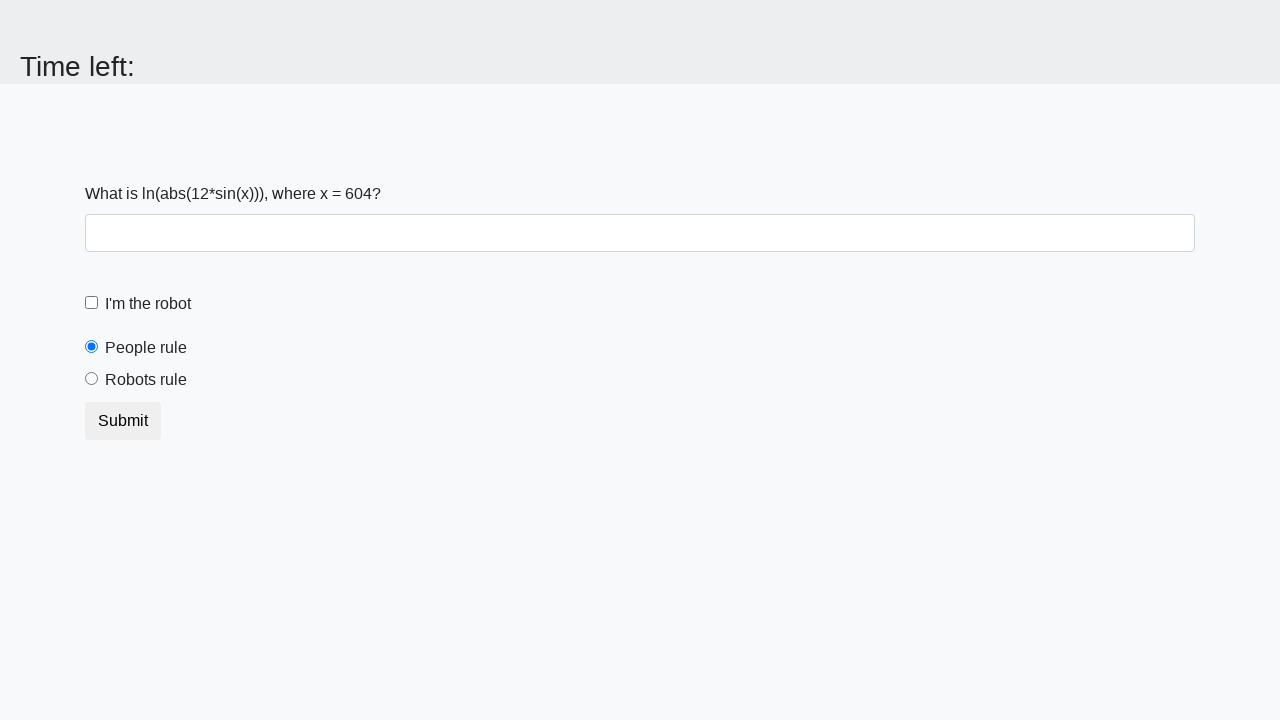

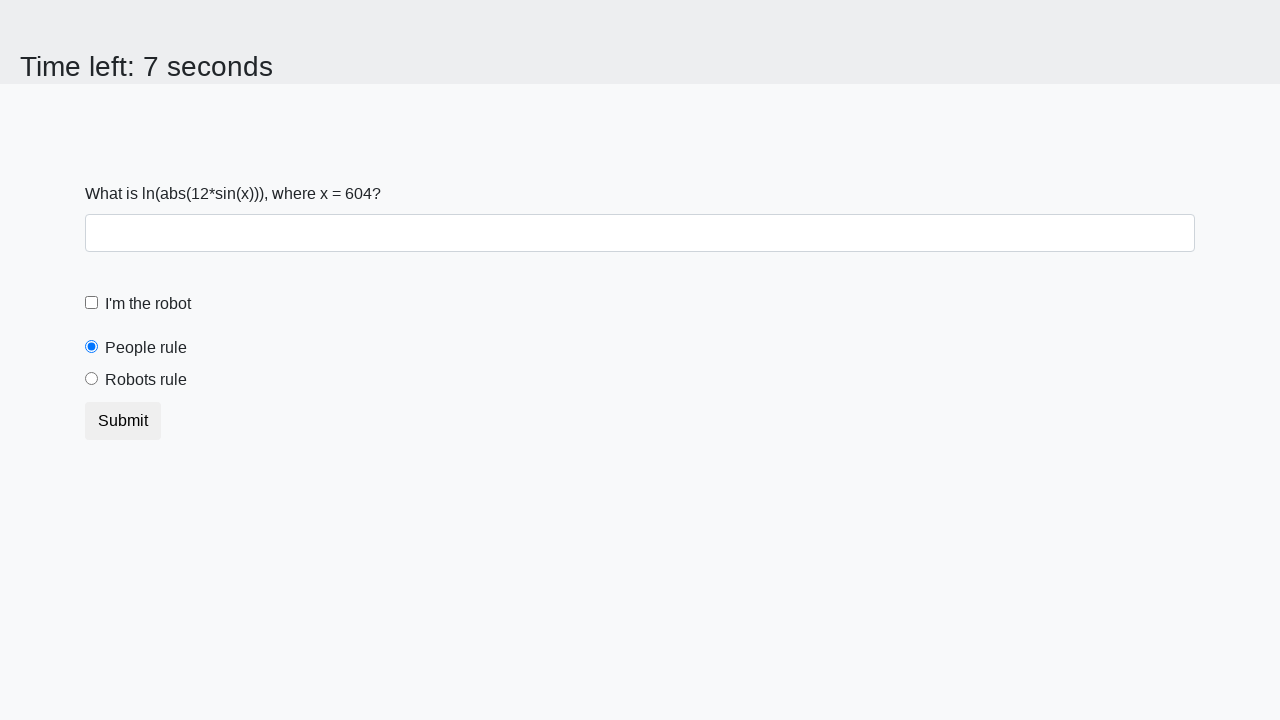